Tests demo page interactions by filling a text input field and clicking a checkbox

Starting URL: https://seleniumbase.github.io/demo_page

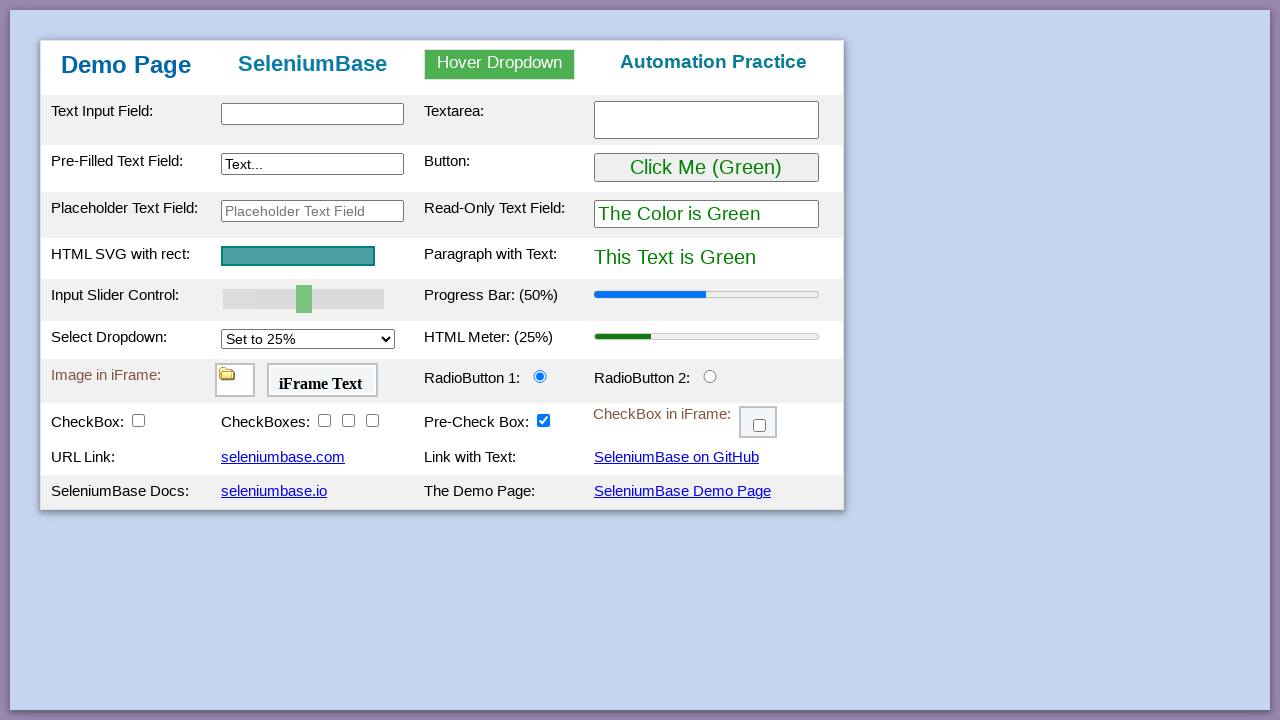

Waited for h2 heading to be visible
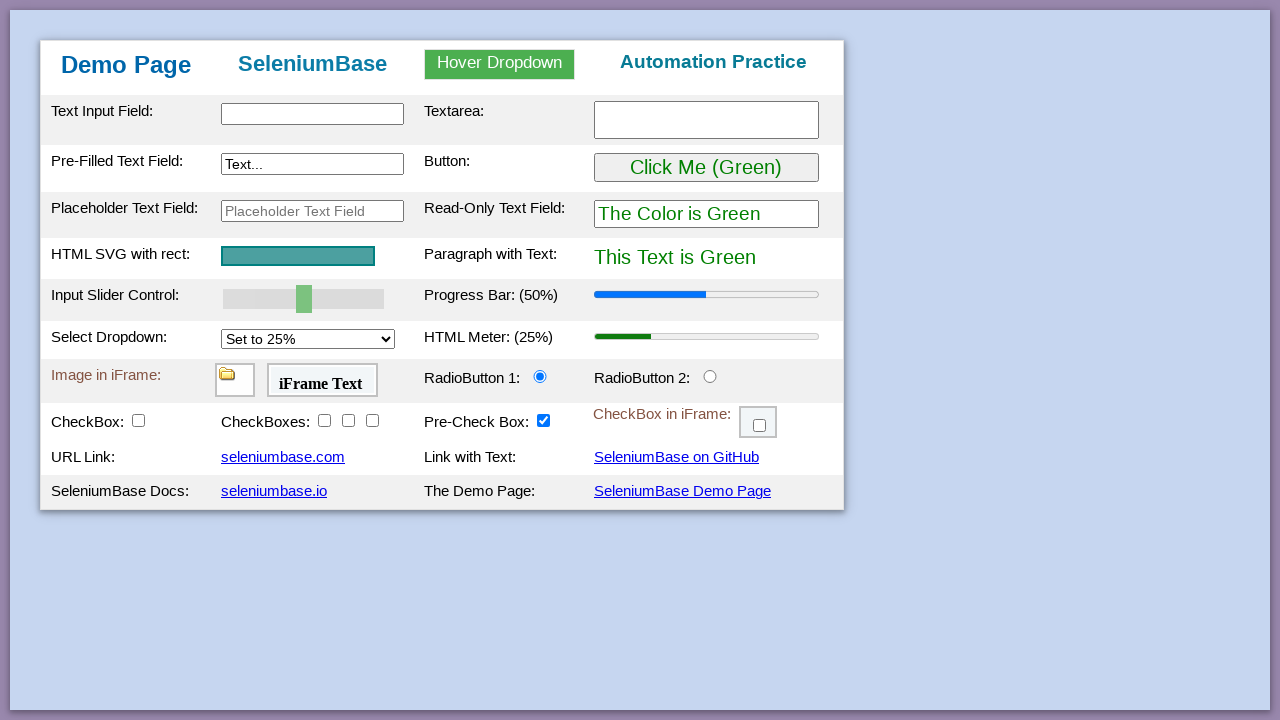

Filled text input field with 'Automation' on #myTextInput
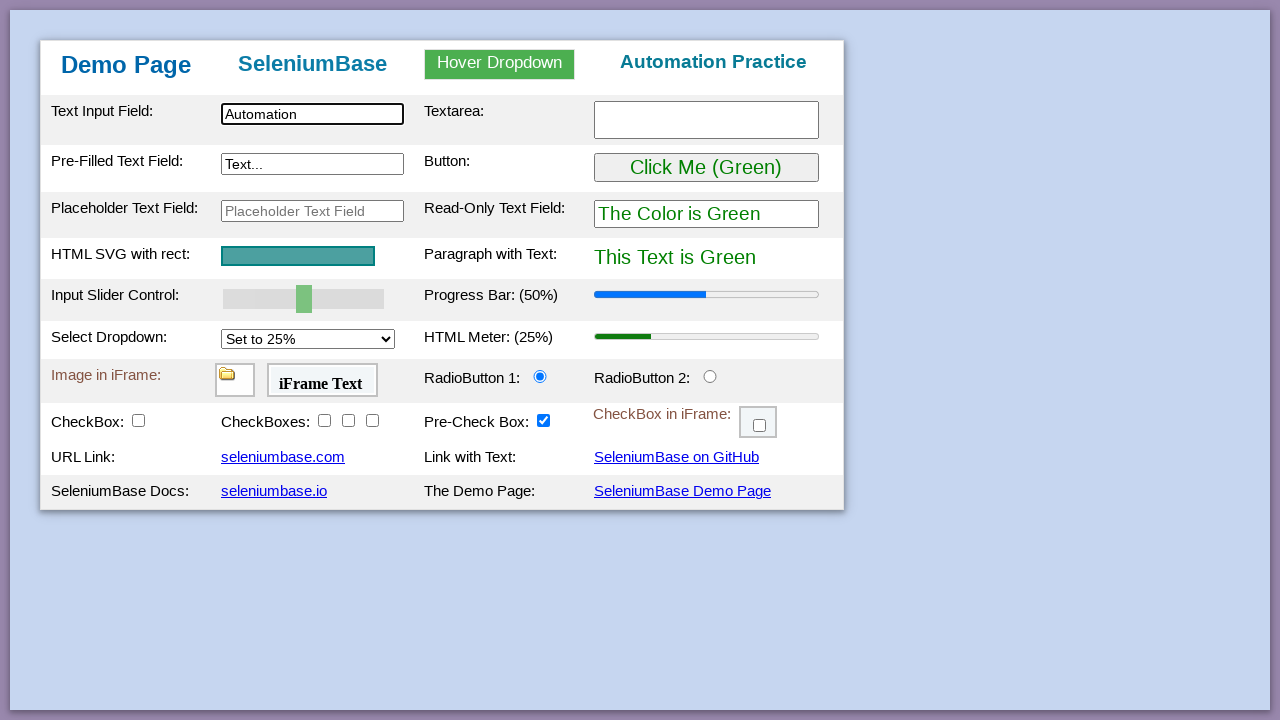

Clicked the first checkbox at (138, 420) on #checkBox1
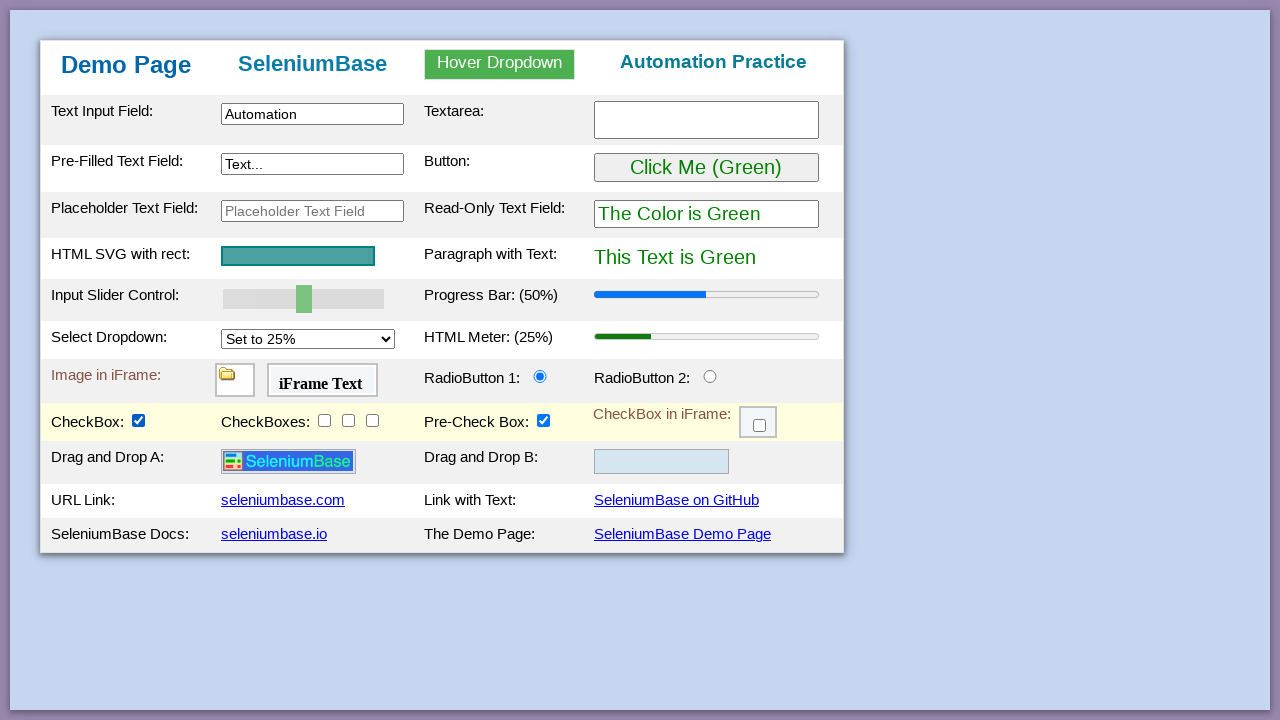

Waited for image to be visible
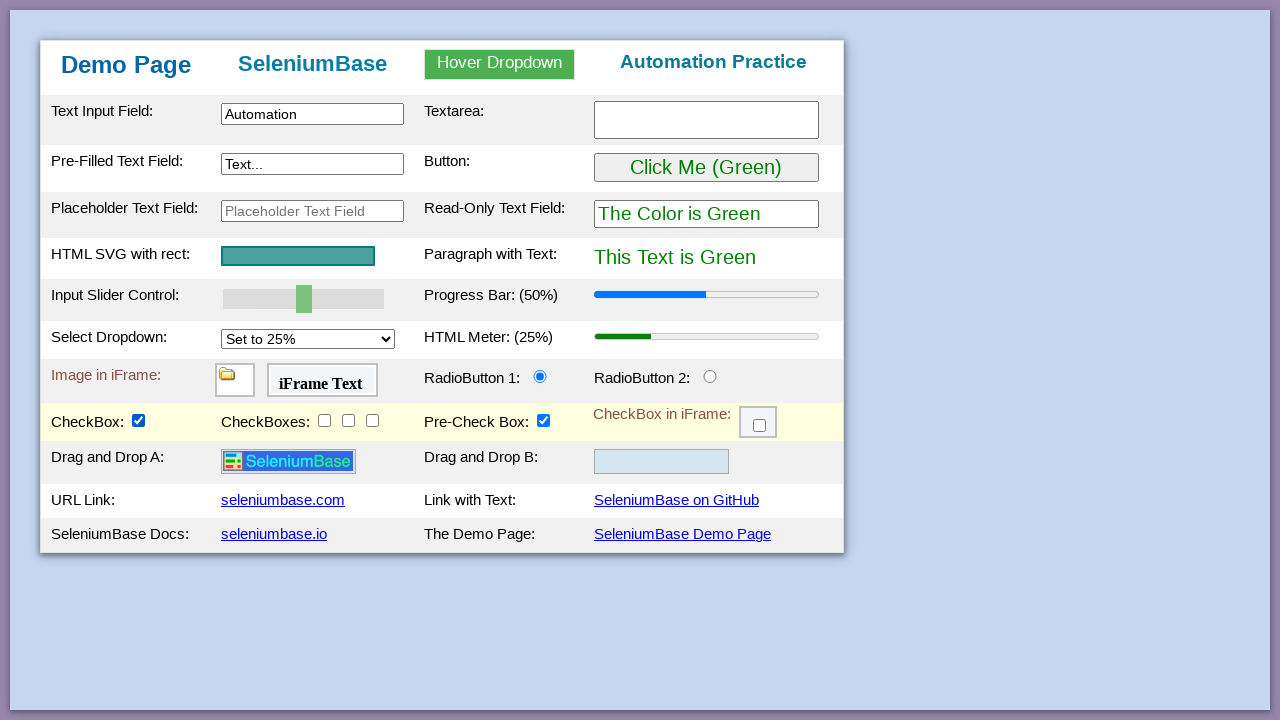

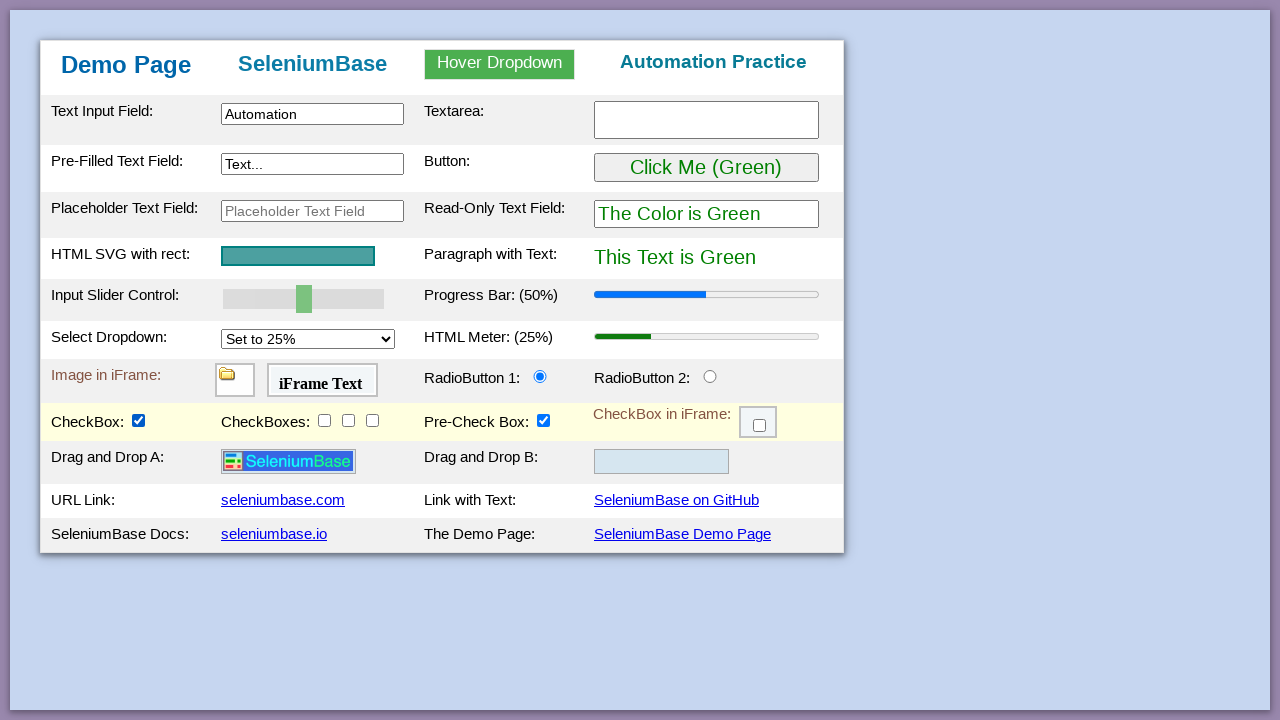